Tests multi-select dropdown functionality by selecting multiple options using different methods (visible text, index, value) and then deselecting an option

Starting URL: https://training-support.net/webelements/selects

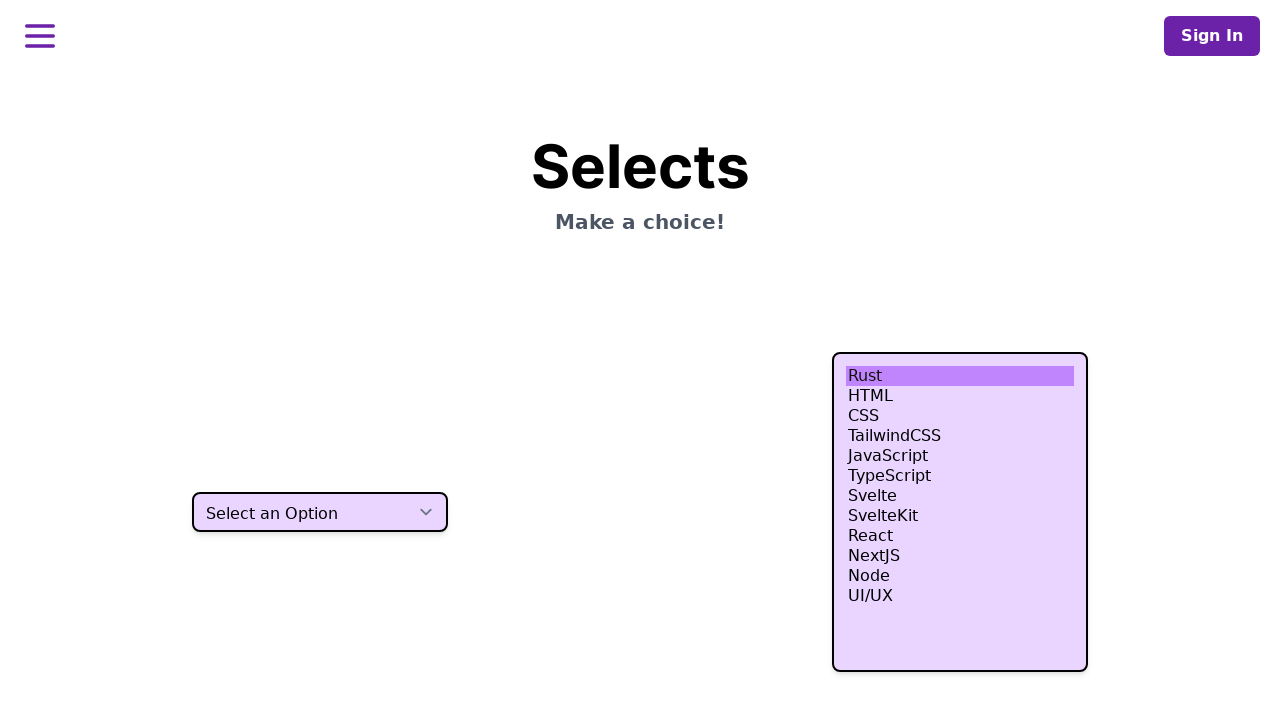

Located the multi-select dropdown element
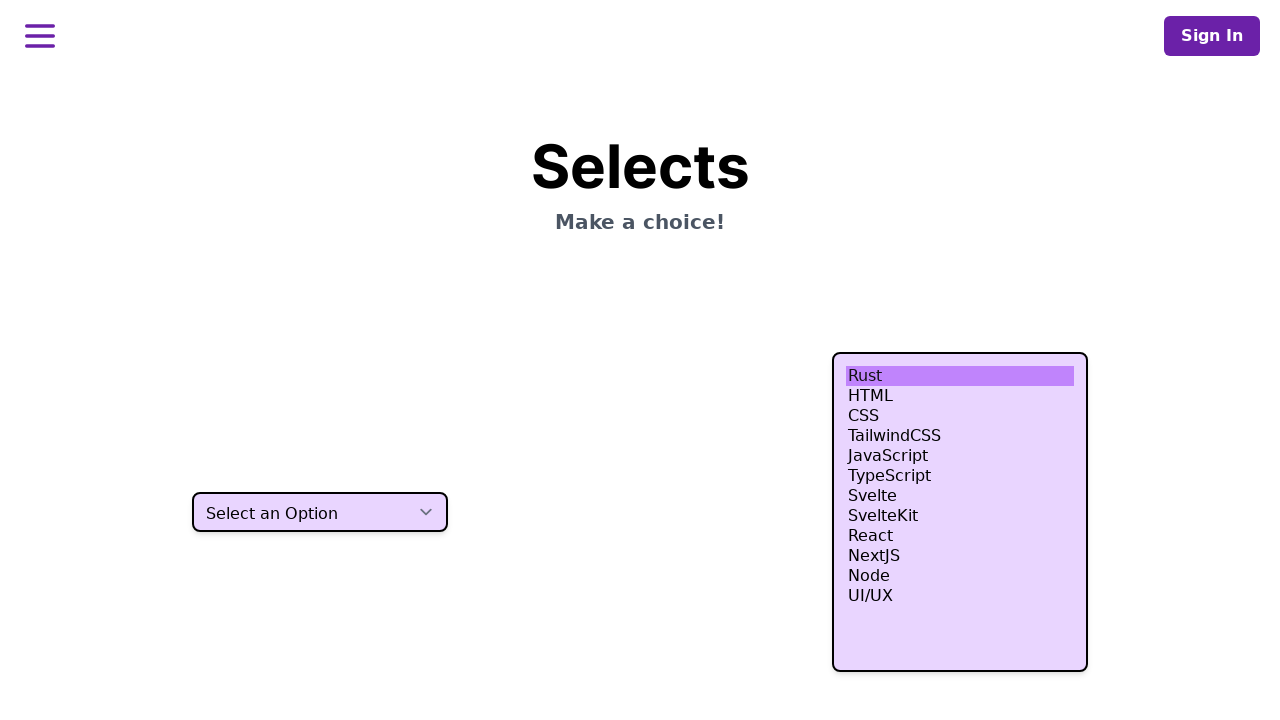

Selected 'HTML' option using visible text on select.h-80
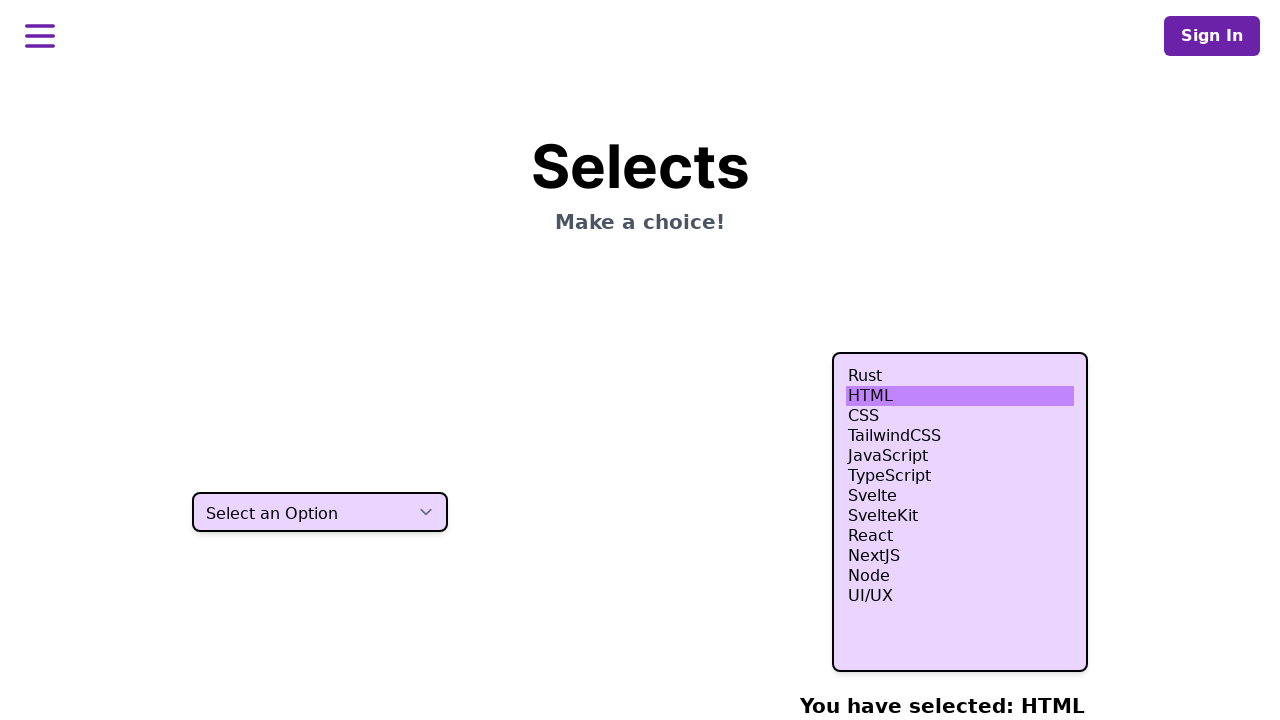

Selected option at index 3 on select.h-80
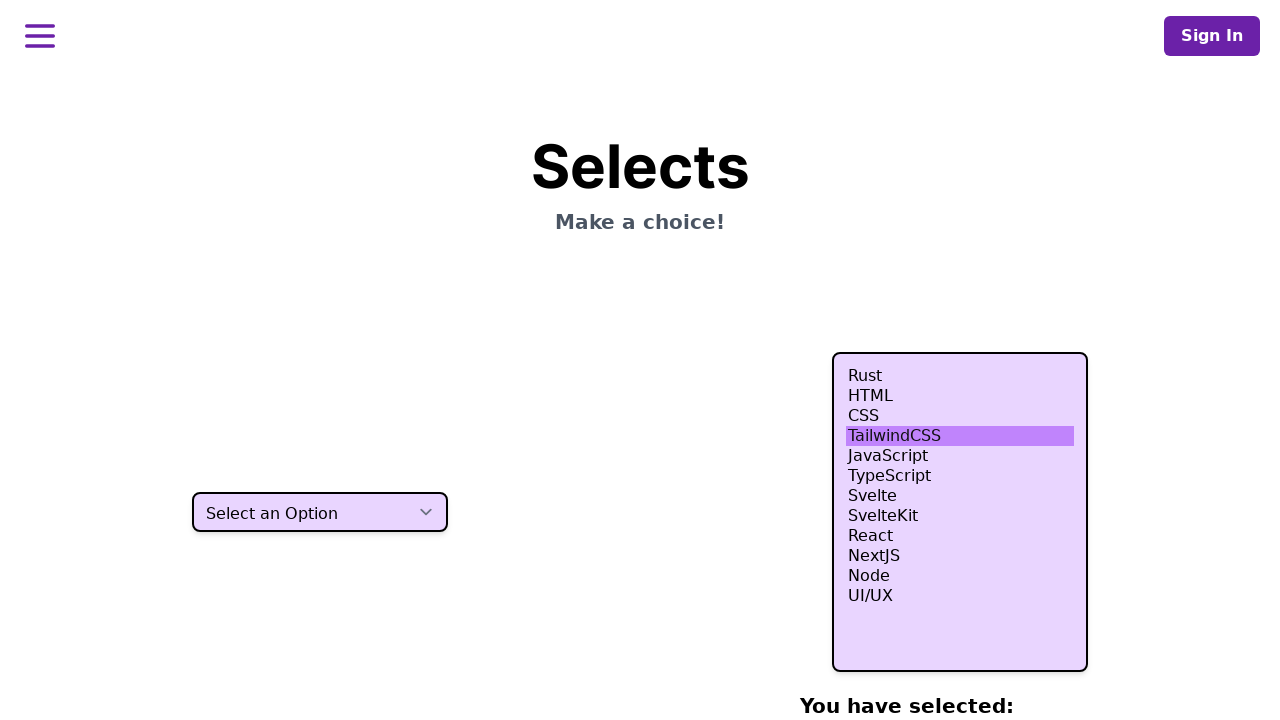

Selected option at index 4 on select.h-80
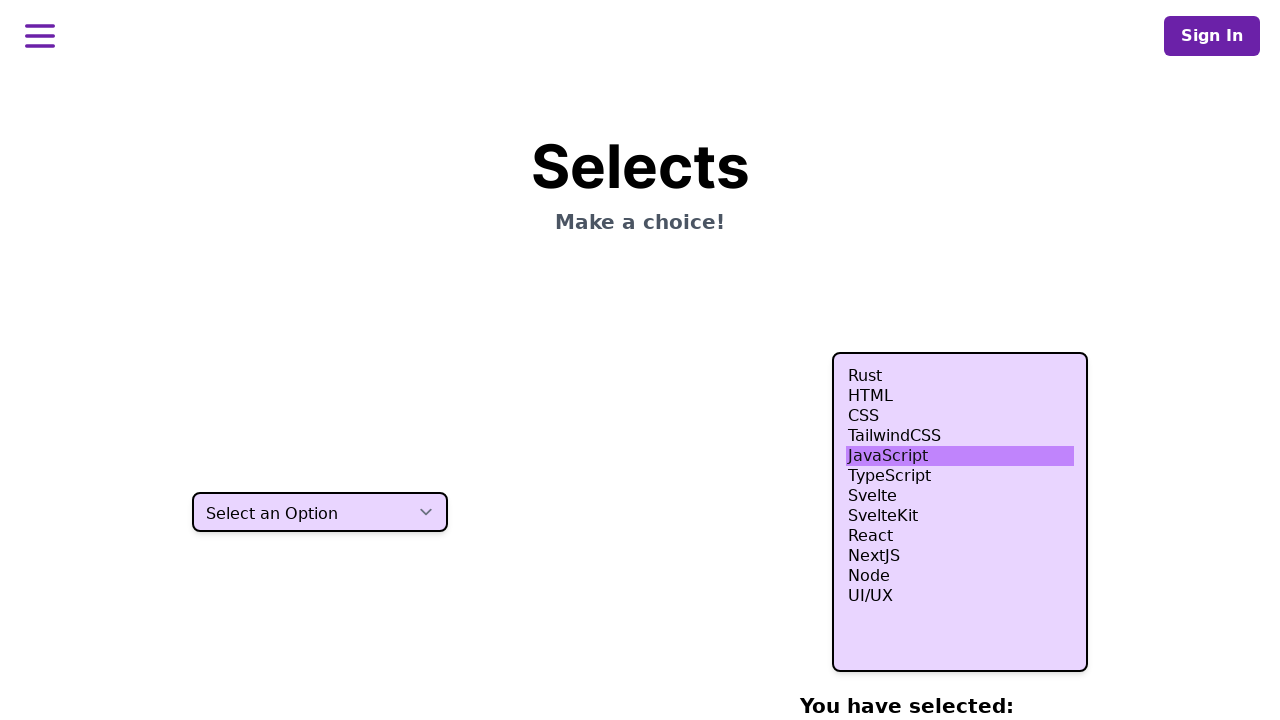

Selected option at index 5 on select.h-80
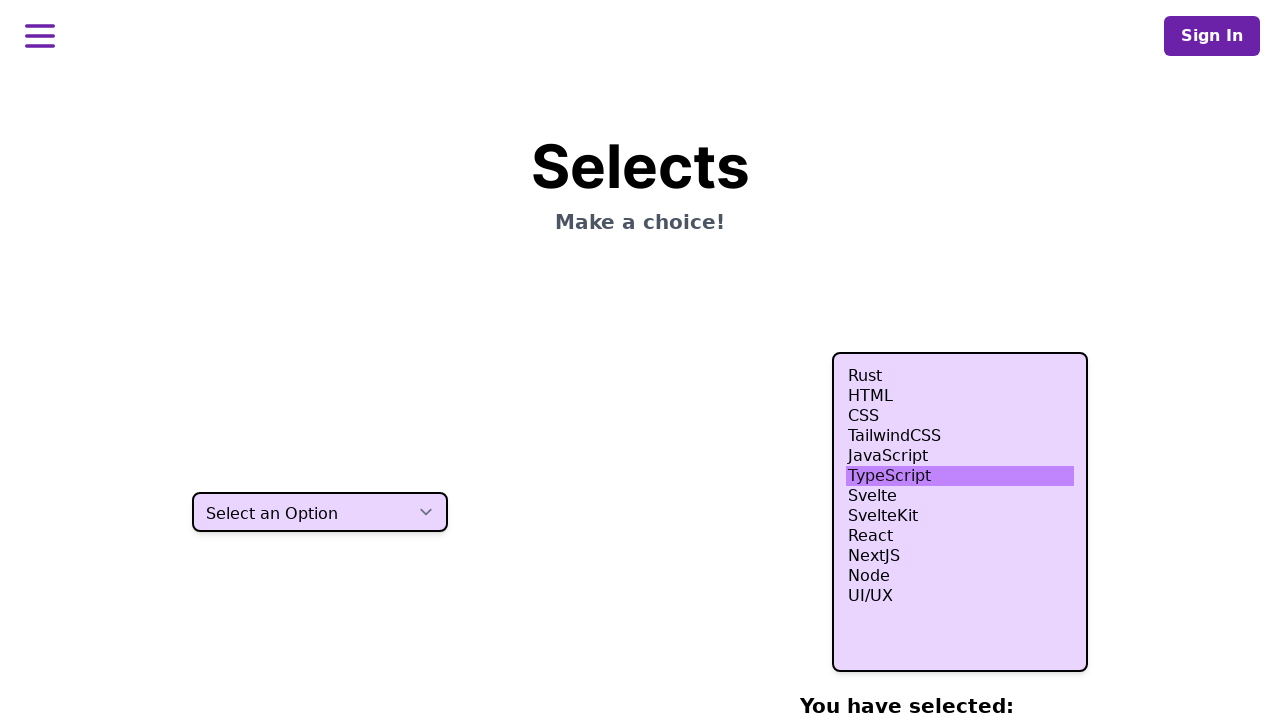

Selected 'Node' option using value attribute 'nodejs' on select.h-80
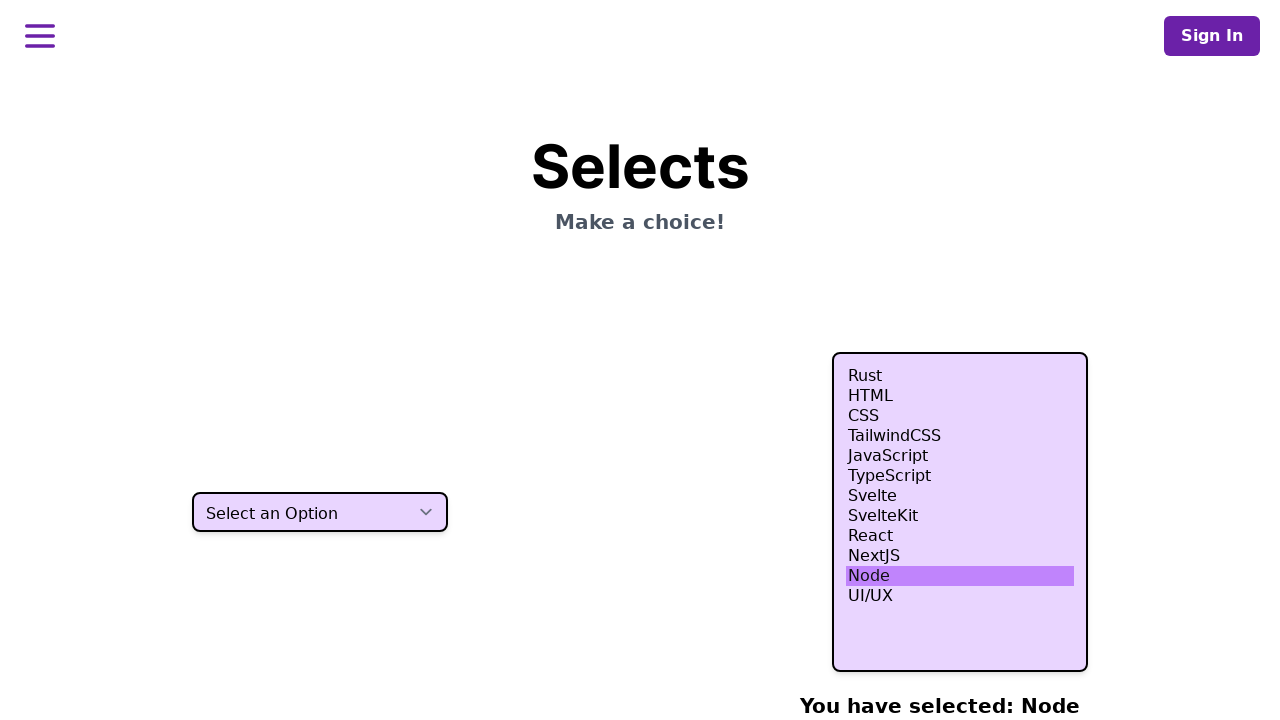

Retrieved all currently selected options
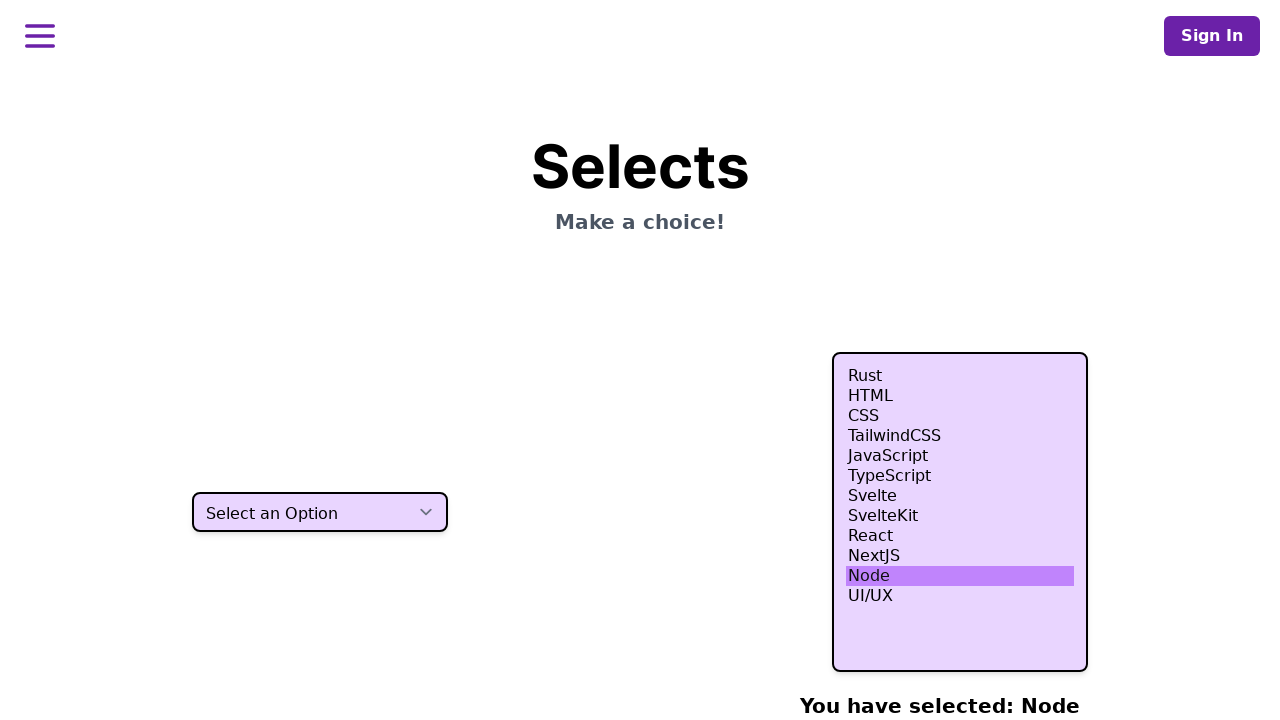

Built list of option values to keep, excluding index 4
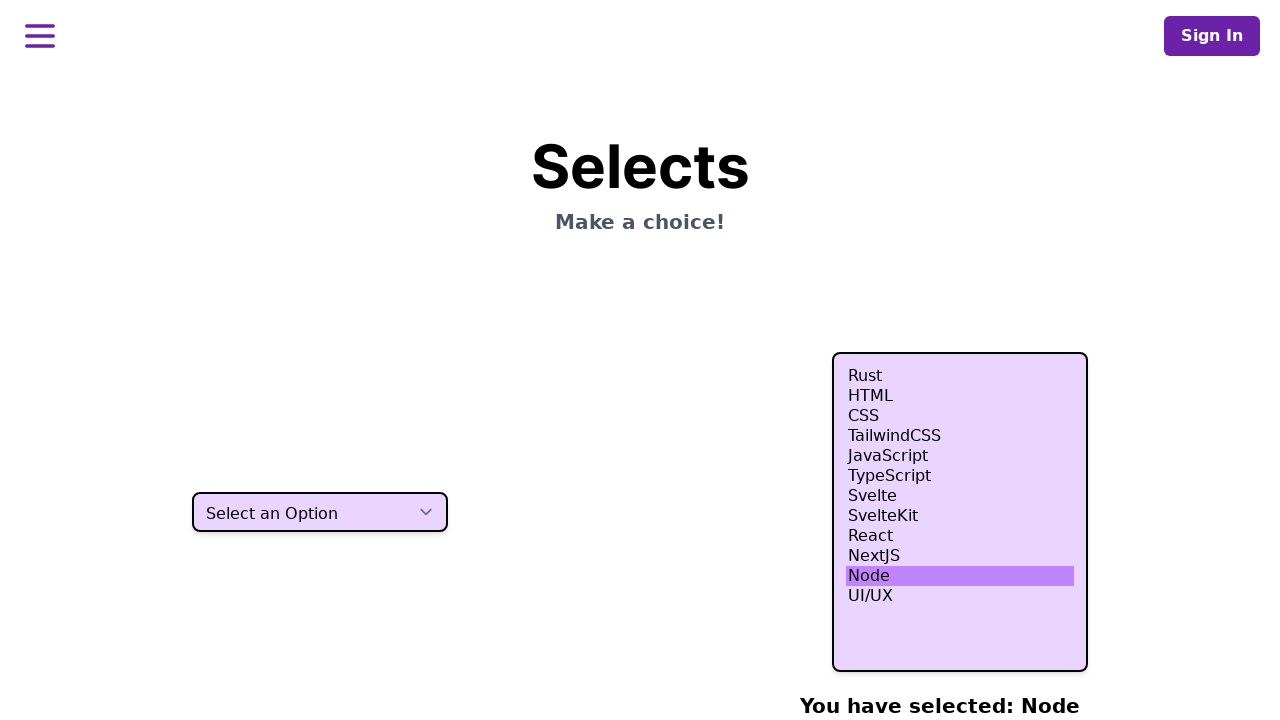

Deselected option at index 4 by reselecting remaining options on select.h-80
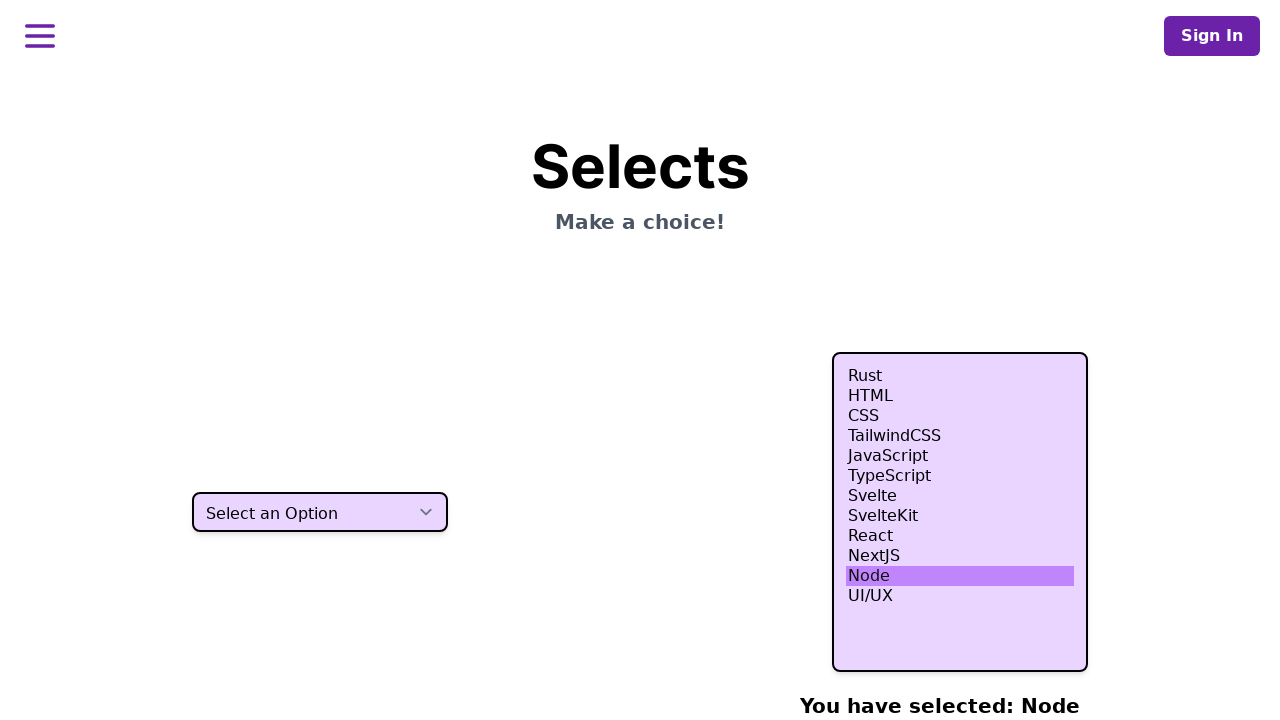

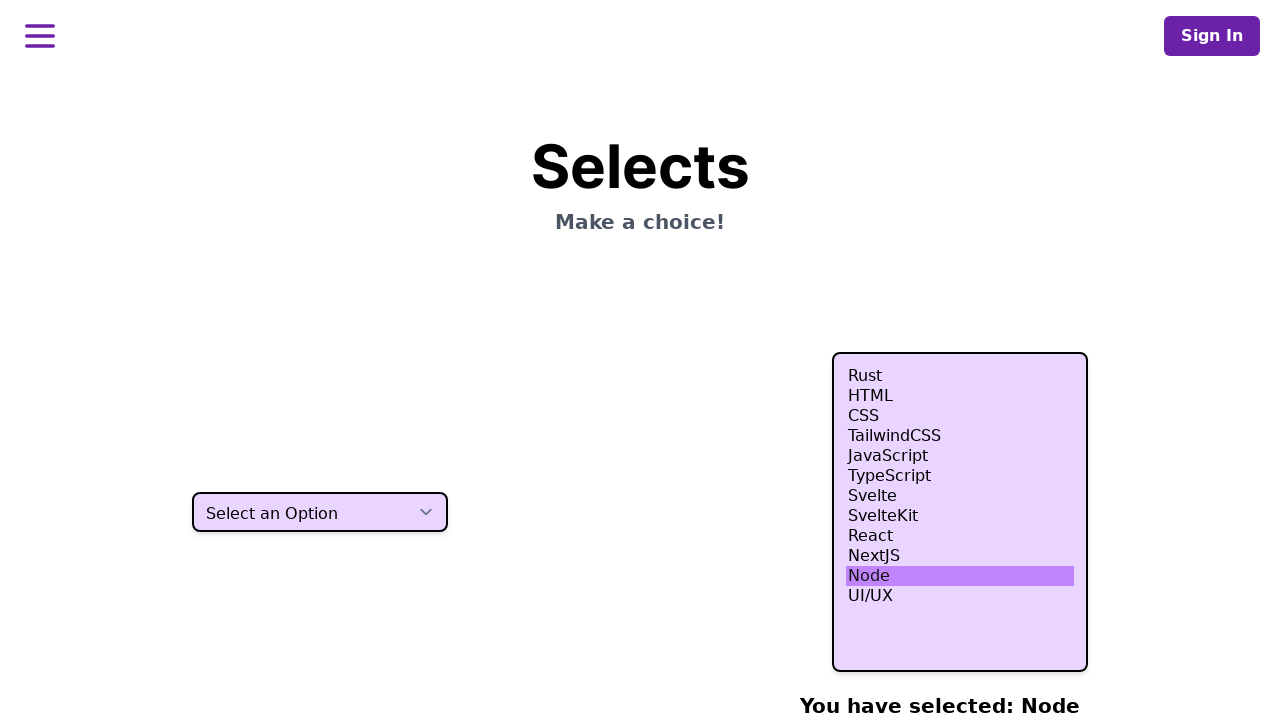